Tests date picker functionality by selecting a specific date (August 12, 2021) using dropdown menus for month and year selection

Starting URL: https://www.dummyticket.com/dummy-ticket-for-visa-application/

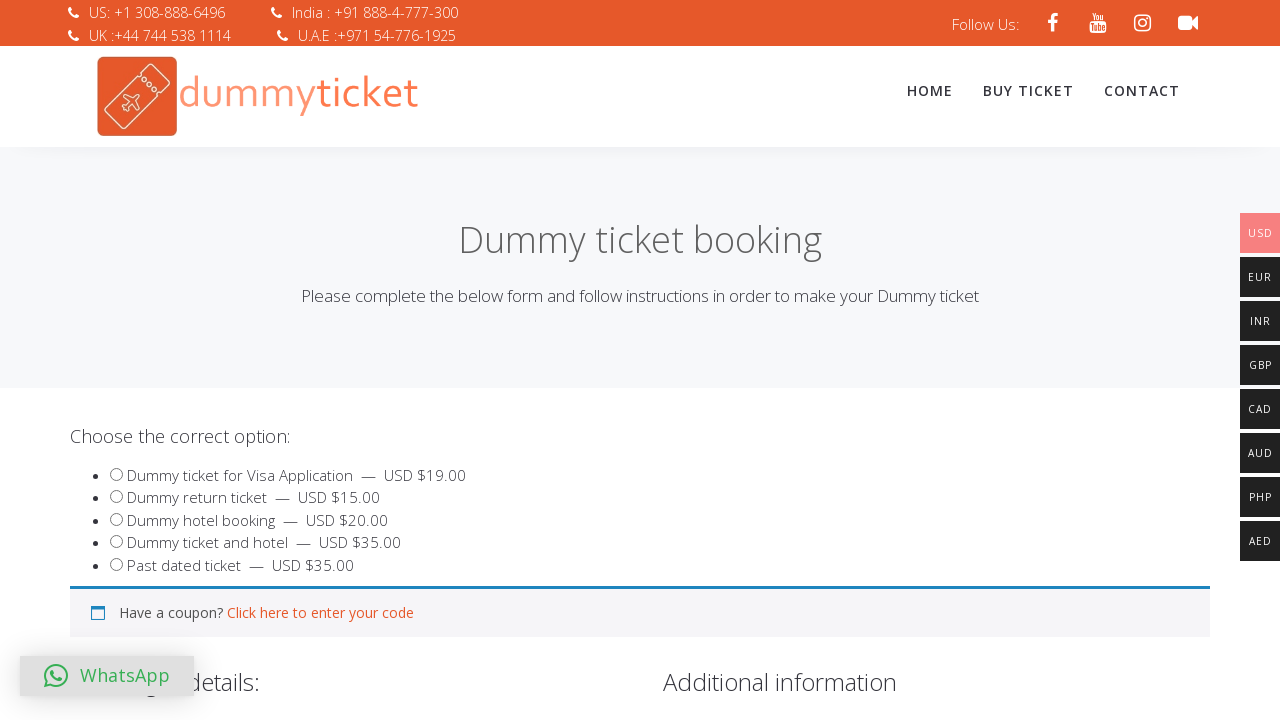

Clicked on date of birth input to open date picker at (344, 360) on input#dob
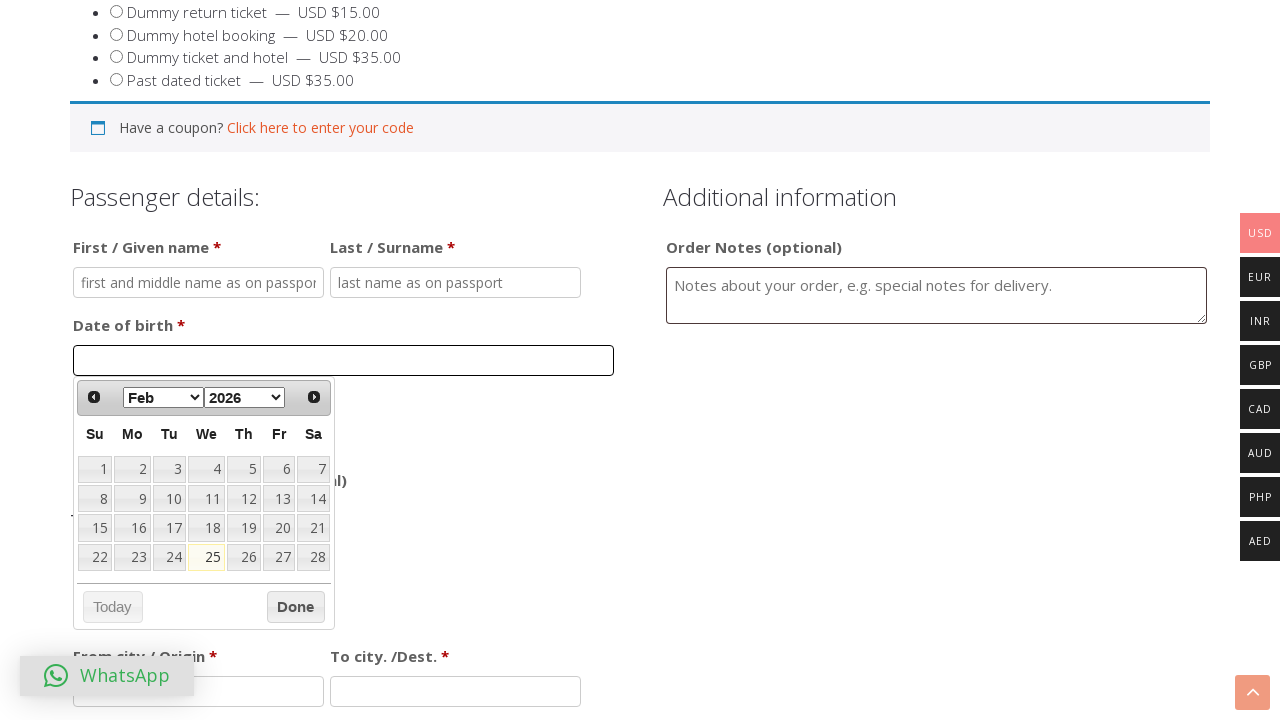

Selected August from month dropdown on select.ui-datepicker-month
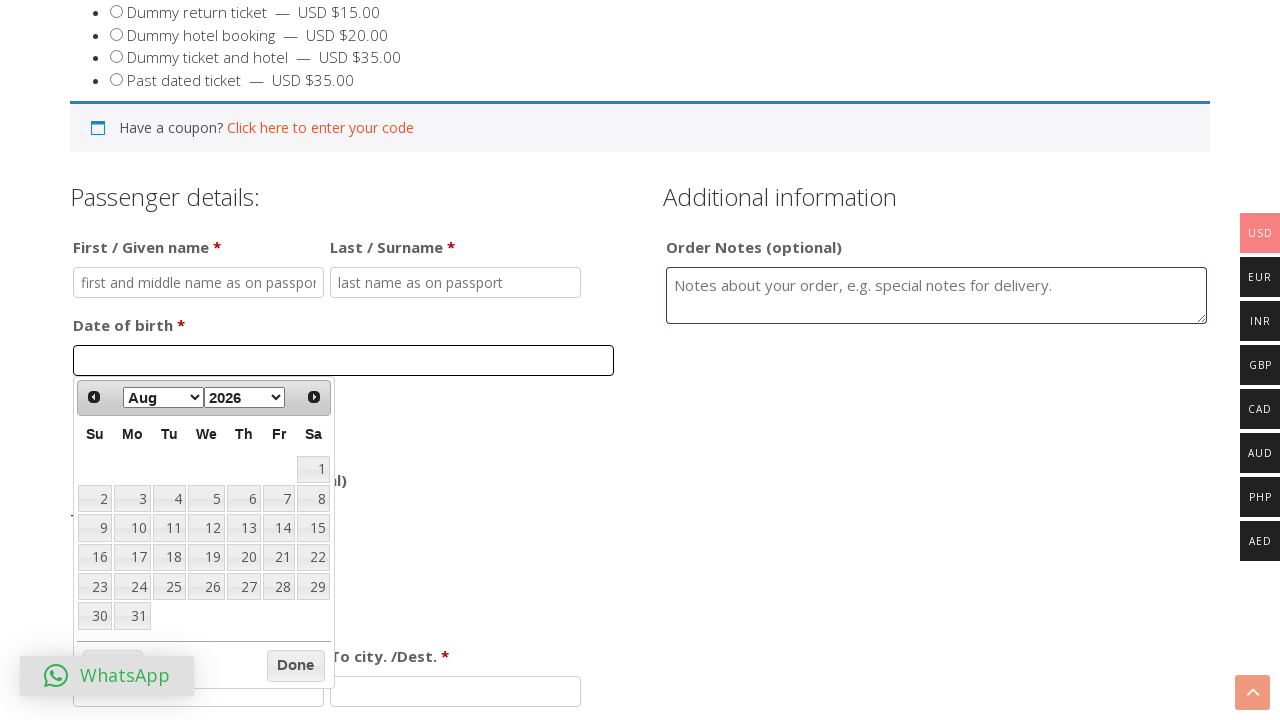

Selected 2021 from year dropdown on select.ui-datepicker-year
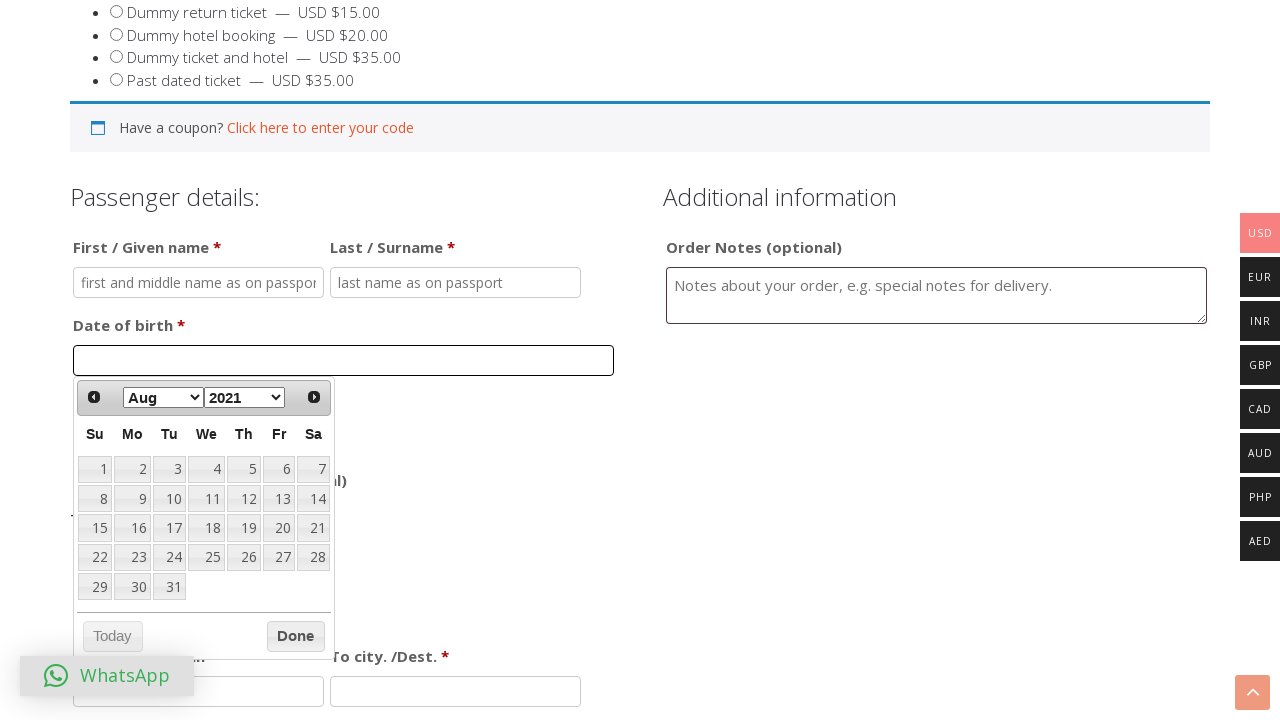

Clicked on the 12th day in the date picker calendar at (244, 499) on table.ui-datepicker-calendar td >> nth=11
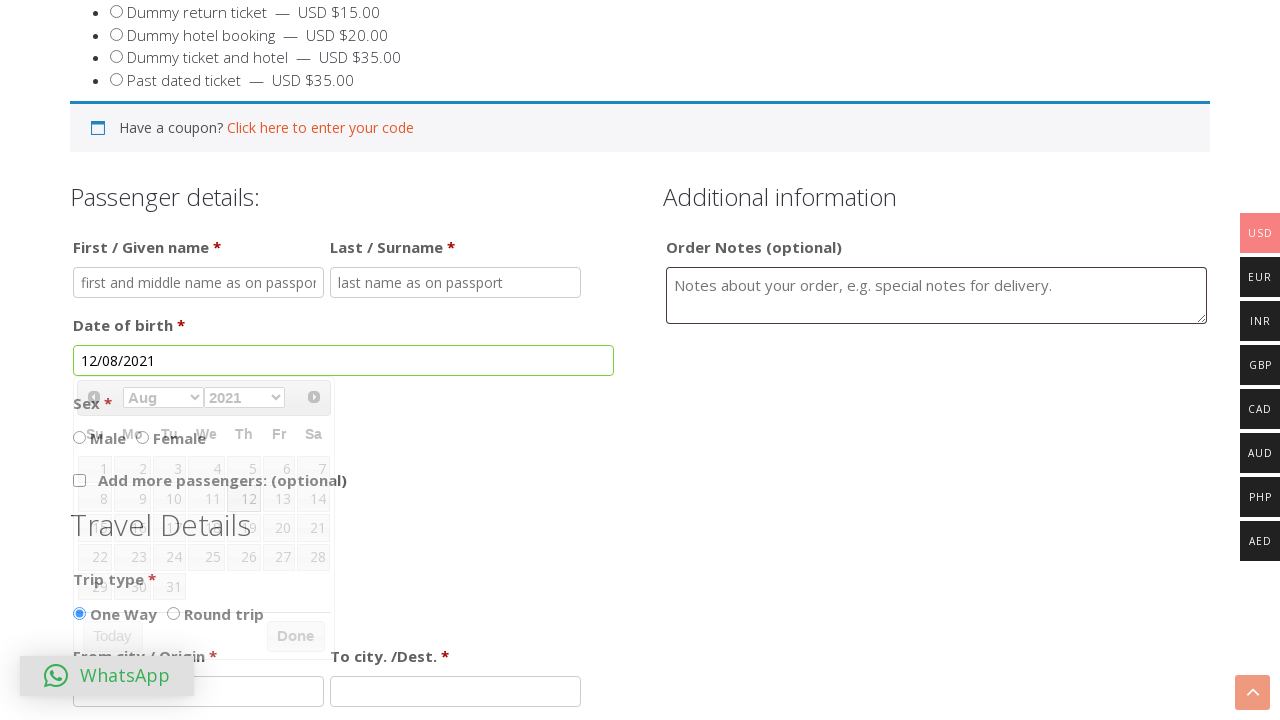

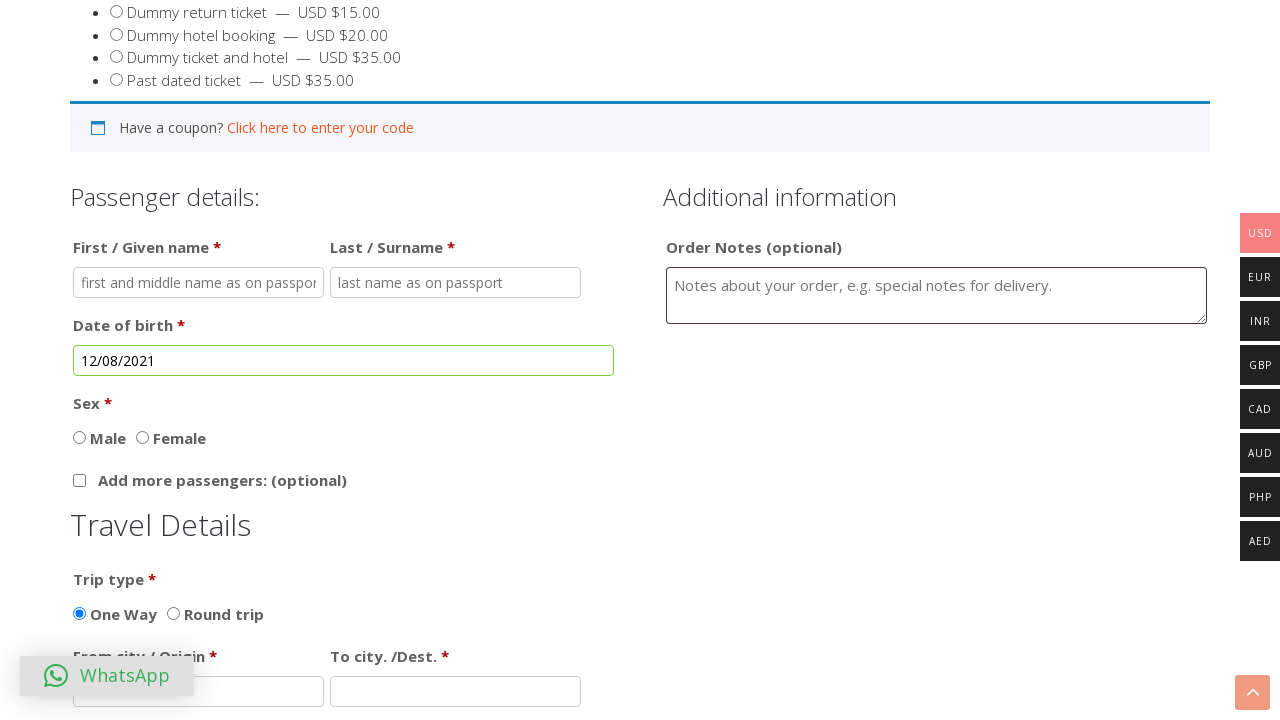